Navigates to the Rahul Shetty Academy website and retrieves the page title

Starting URL: https://rahulshettyacademy.com/

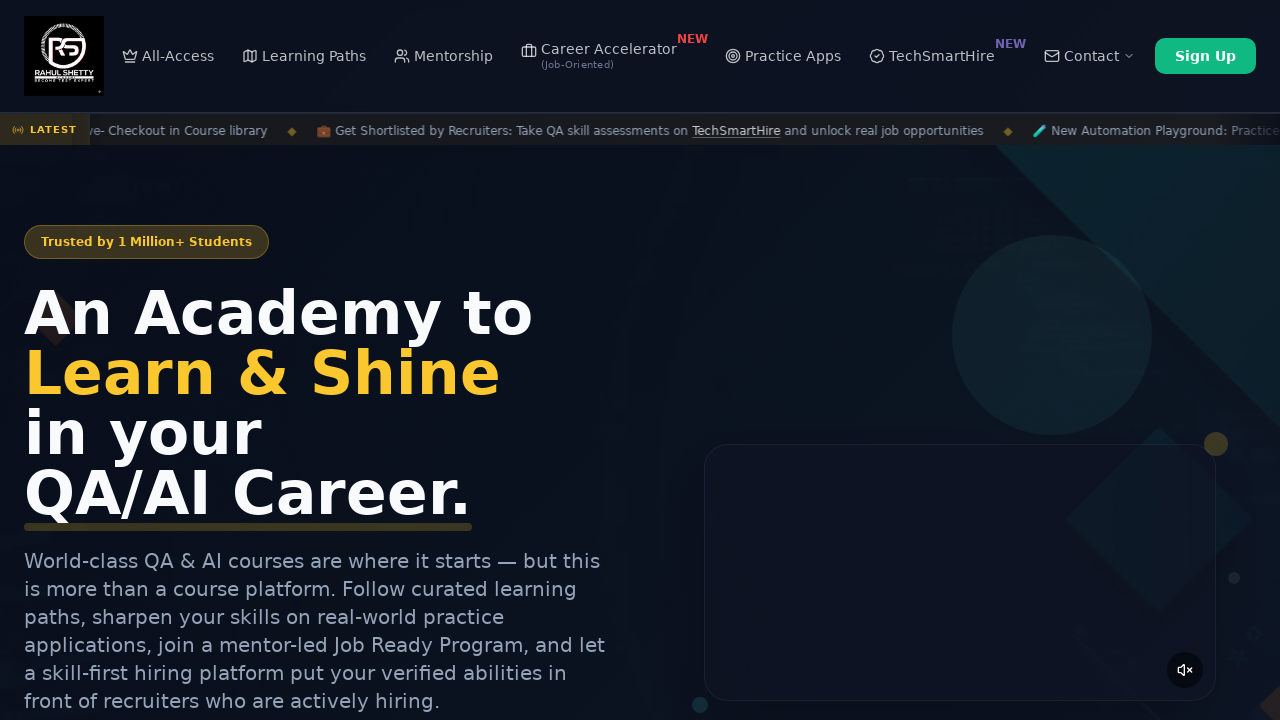

Retrieved page title from Rahul Shetty Academy website
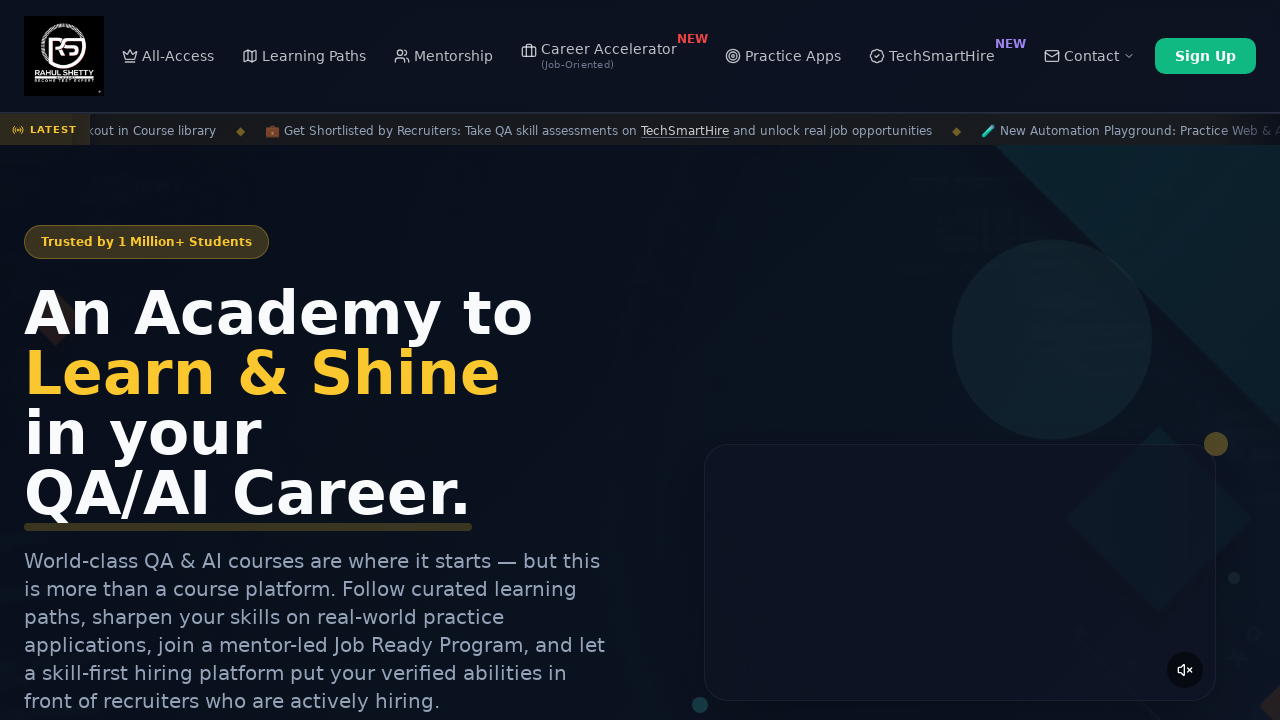

Printed page title to console
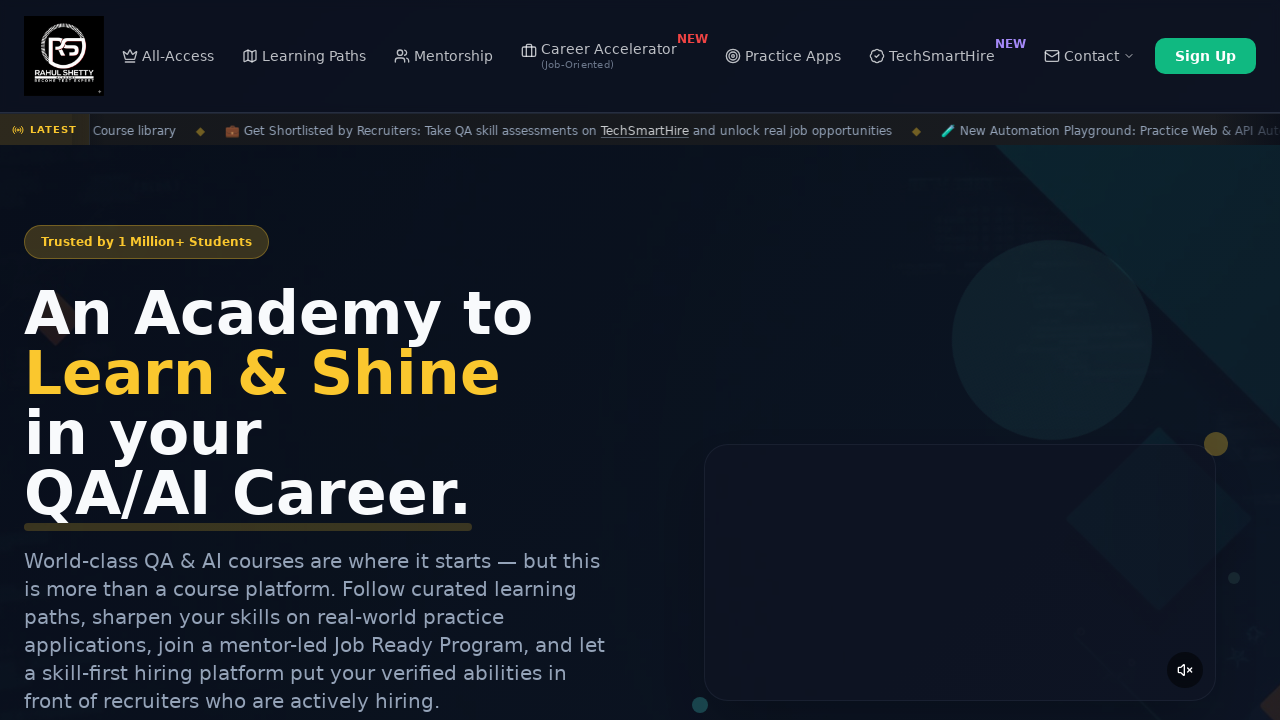

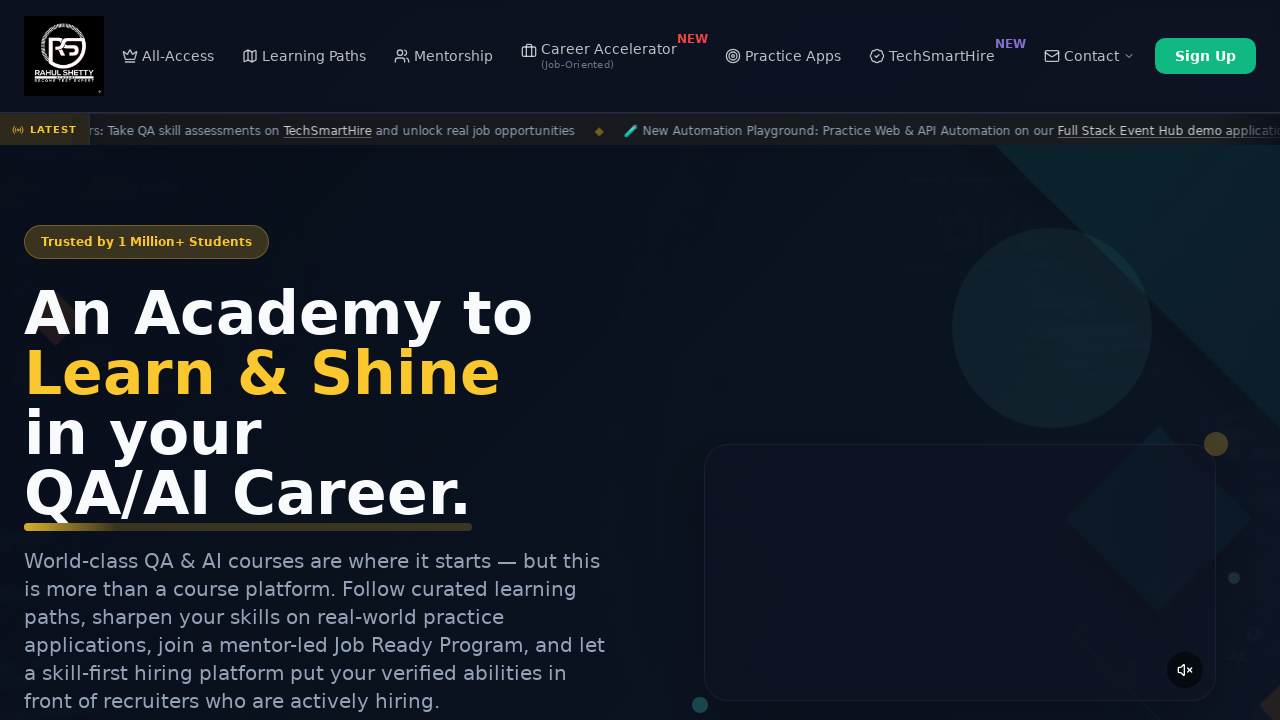